Tests the mortgage calculator by filling in home value and principal amount fields, then submitting the form to calculate mortgage details.

Starting URL: http://www.mortgagecalculator.org/

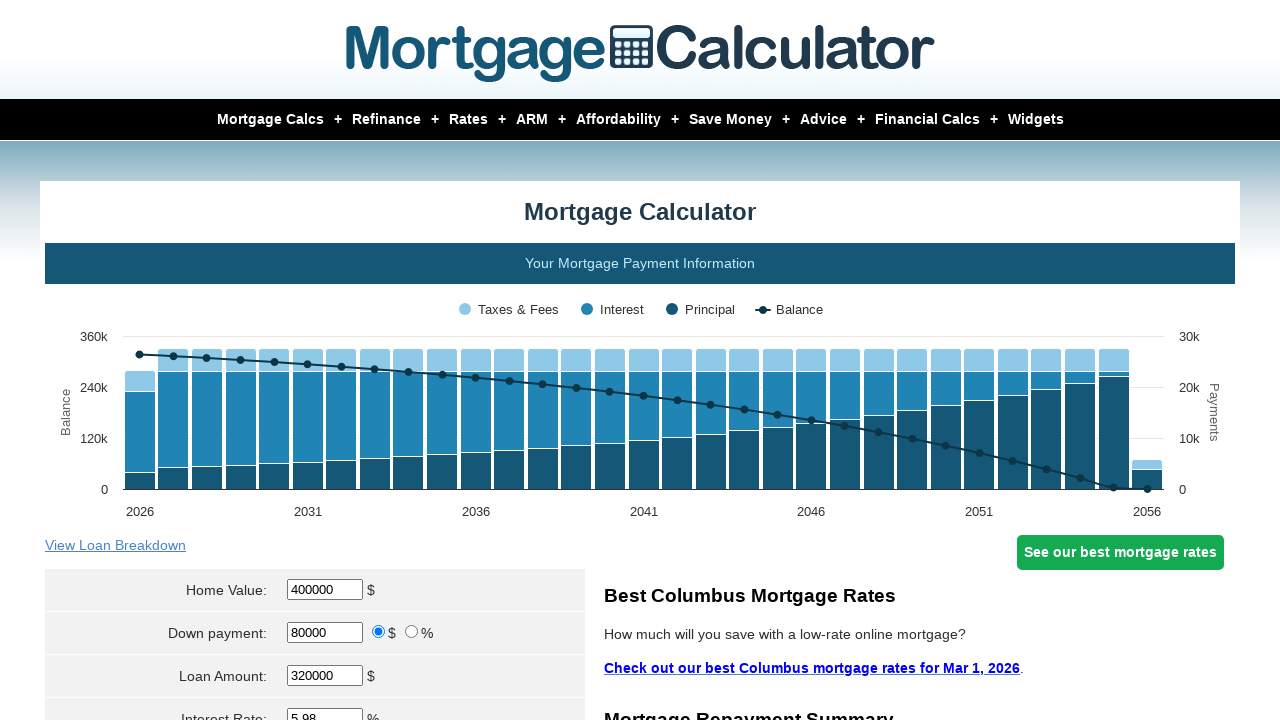

Cleared home value field on input[name='param[homevalue]']
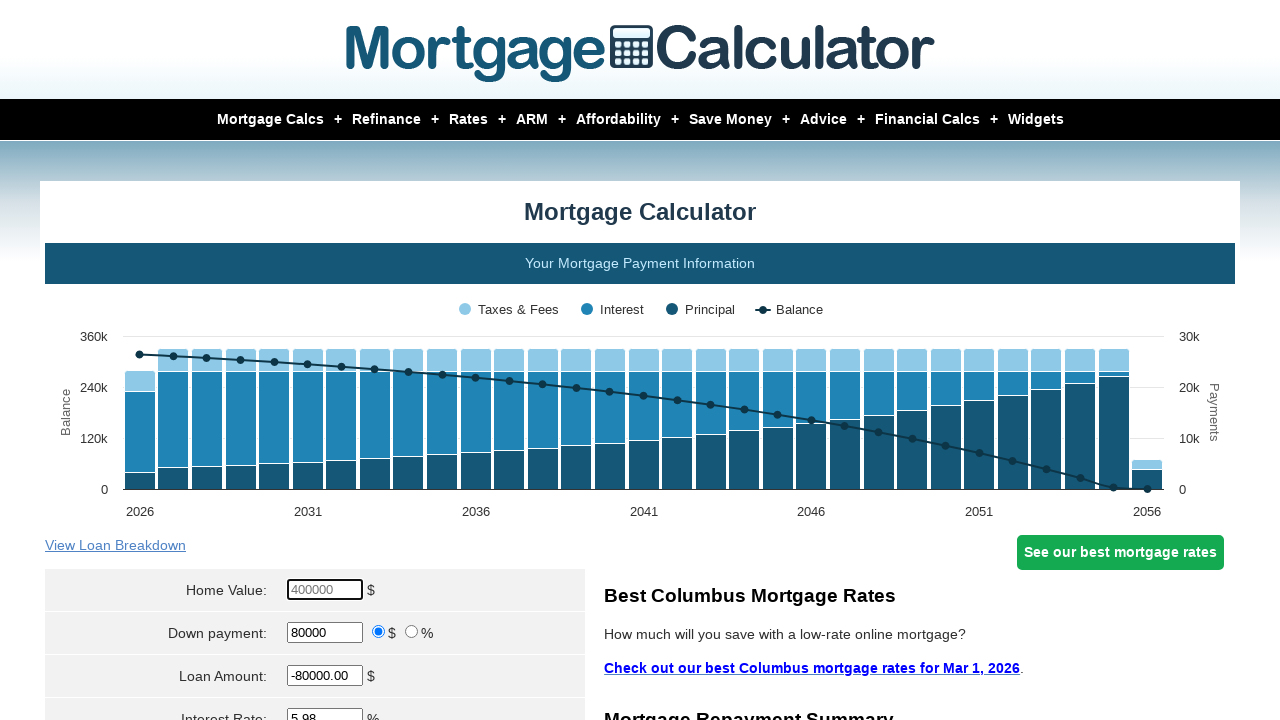

Filled home value field with 175000 on input[name='param[homevalue]']
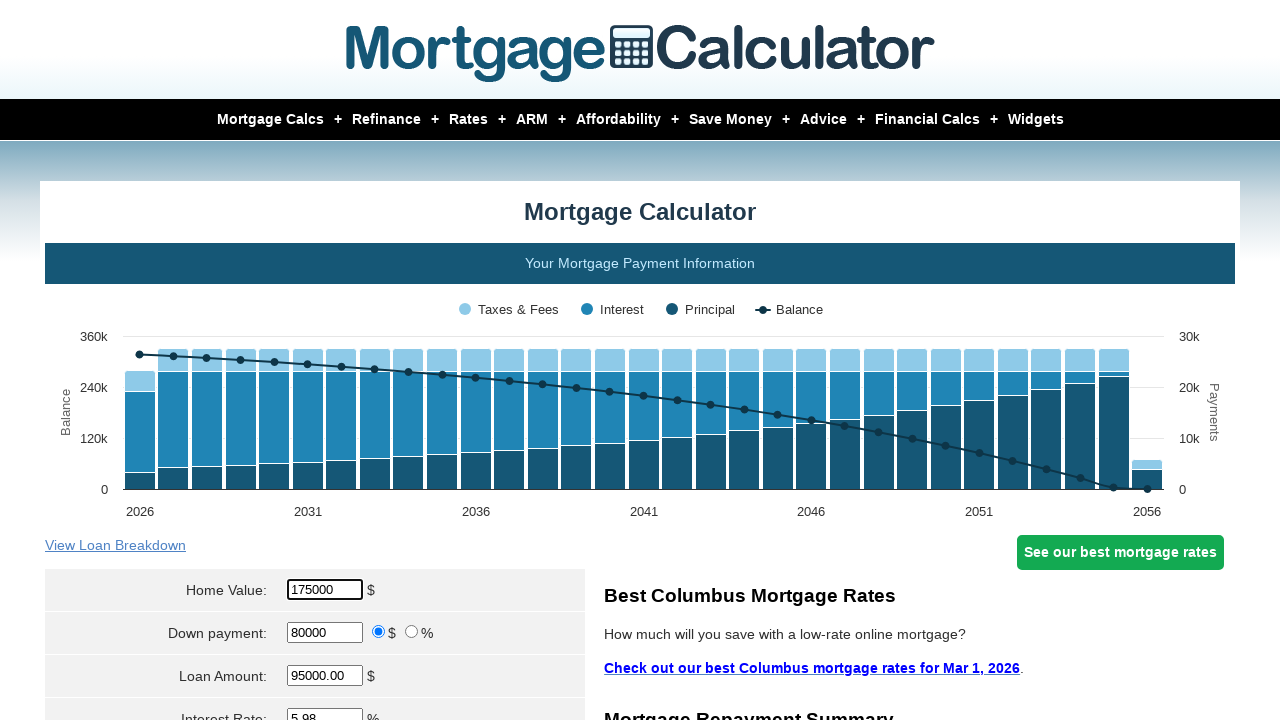

Cleared principal amount field on input[name='param[principal]']
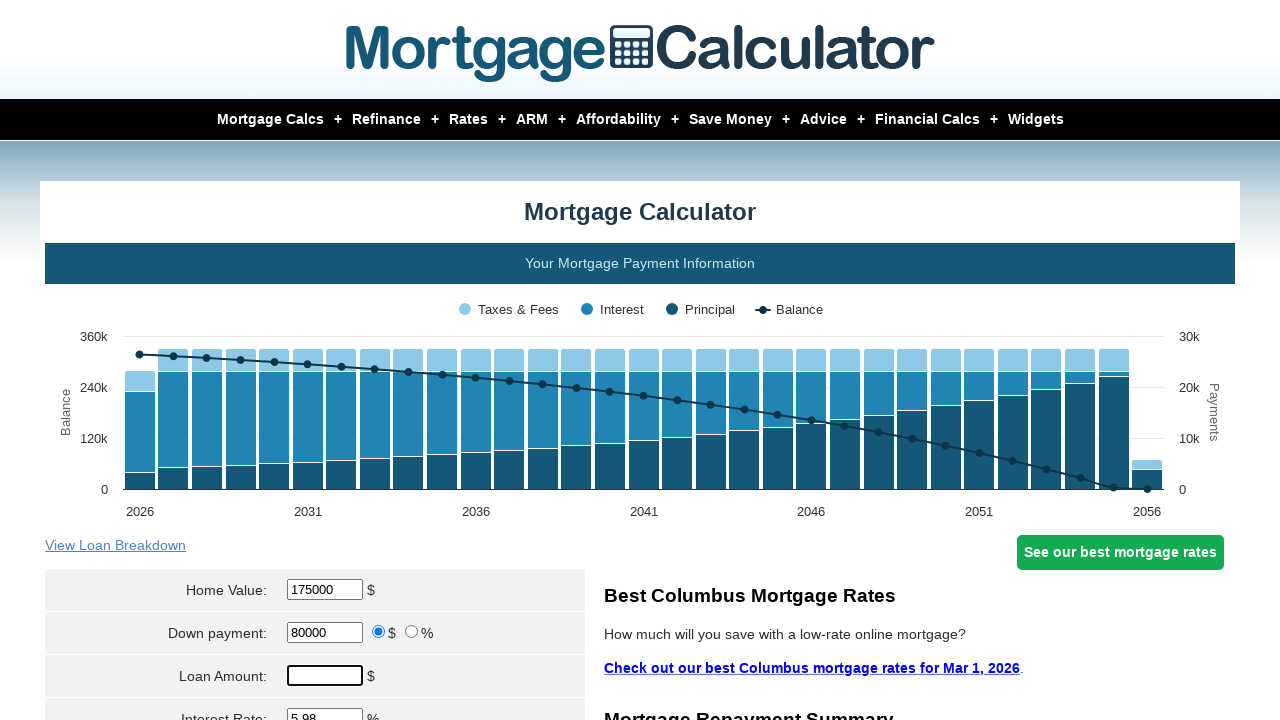

Filled principal amount field with 55000 on input[name='param[principal]']
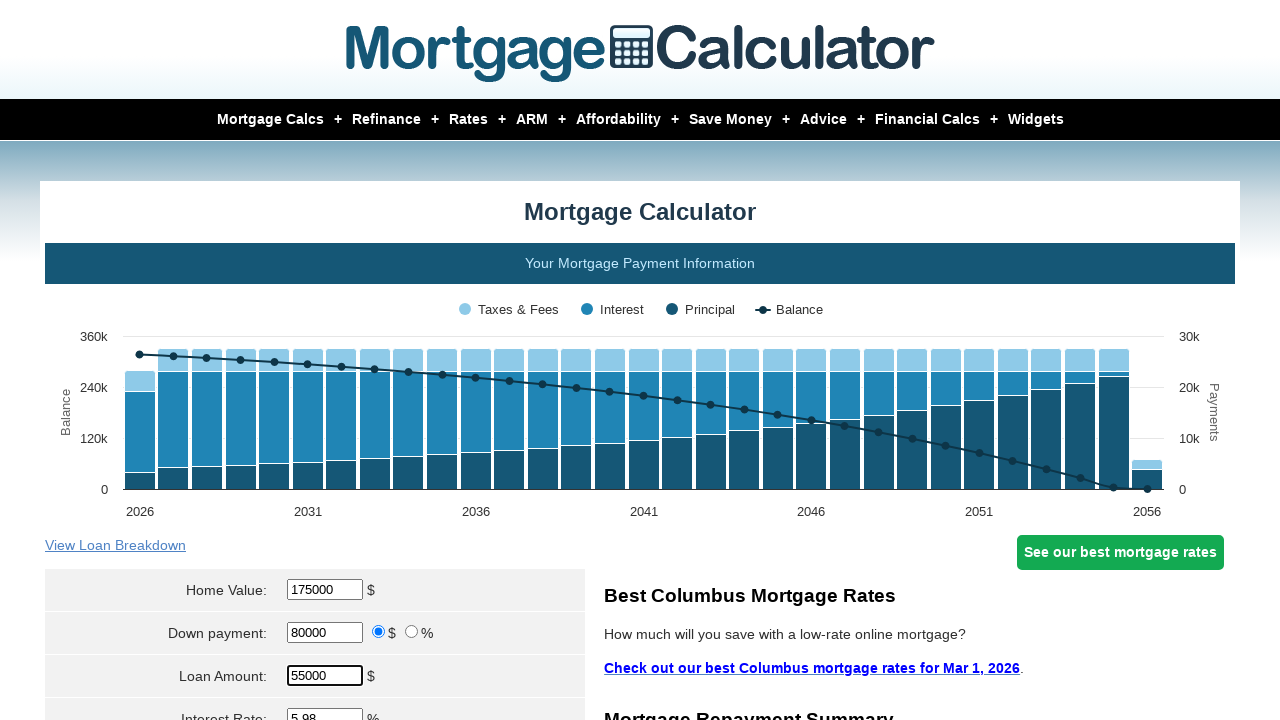

Clicked submit button to calculate mortgage details at (315, 360) on input[type='submit']
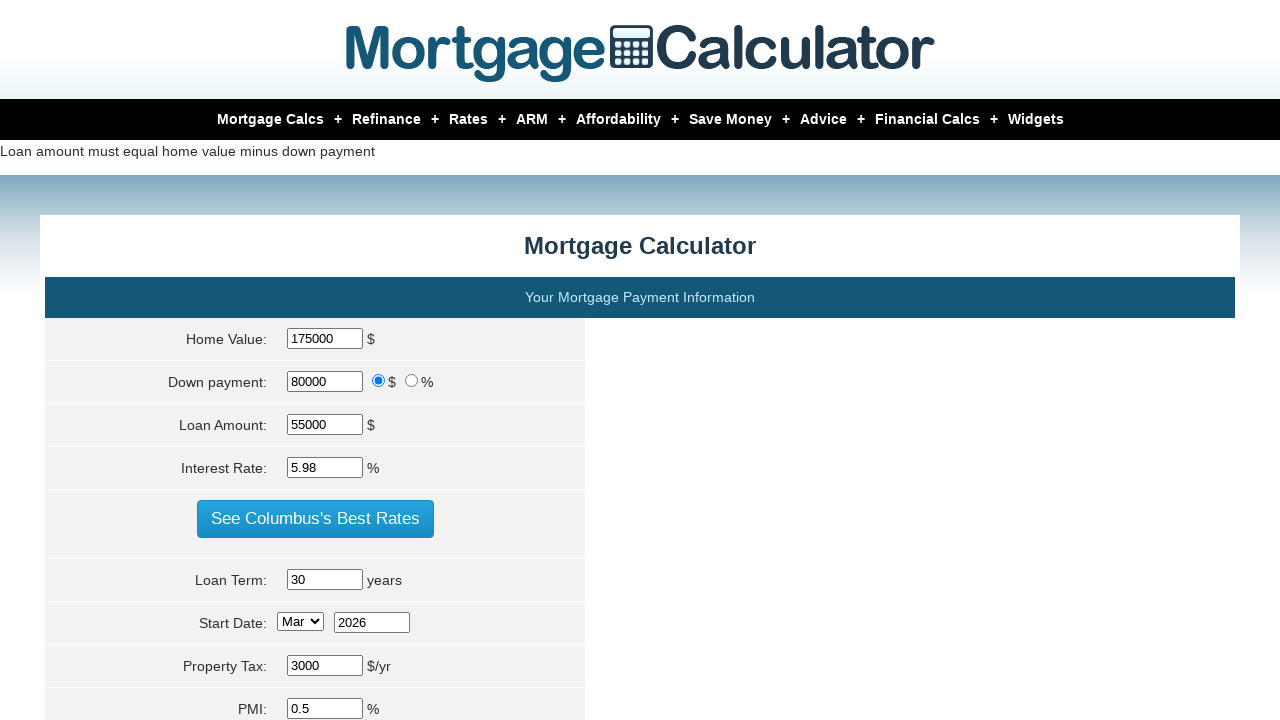

Waited for network idle - mortgage calculation results loaded
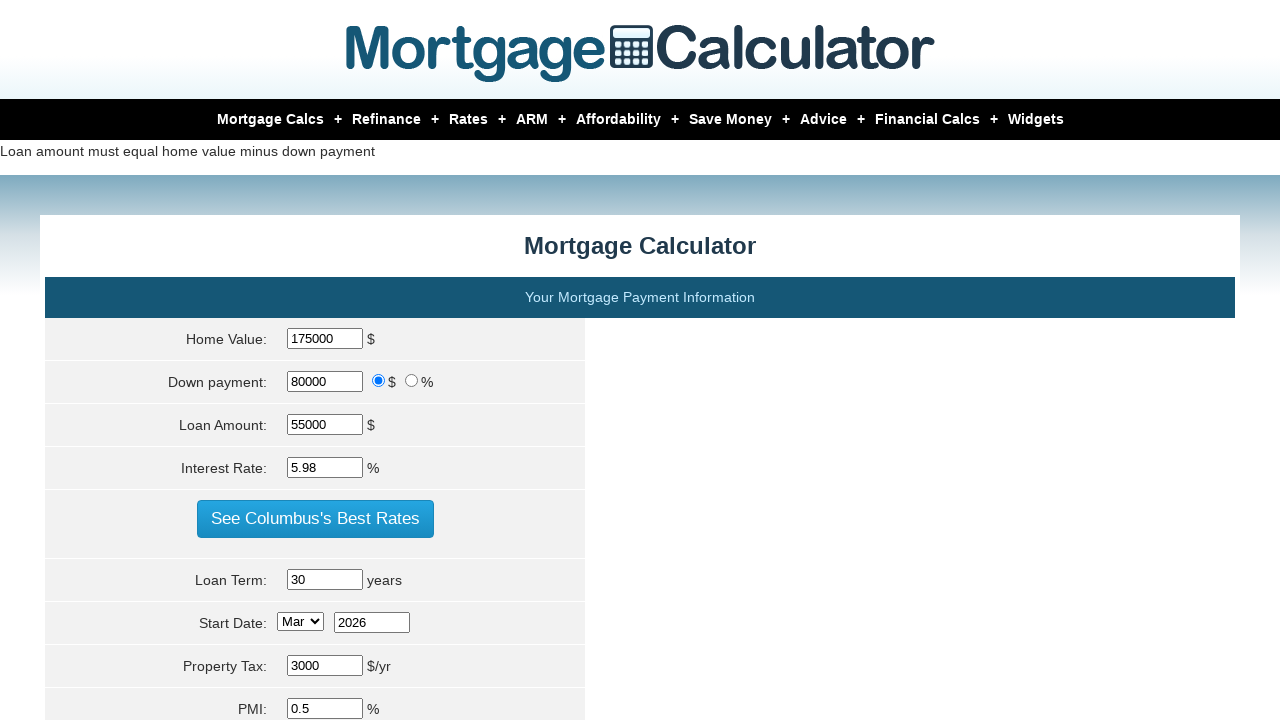

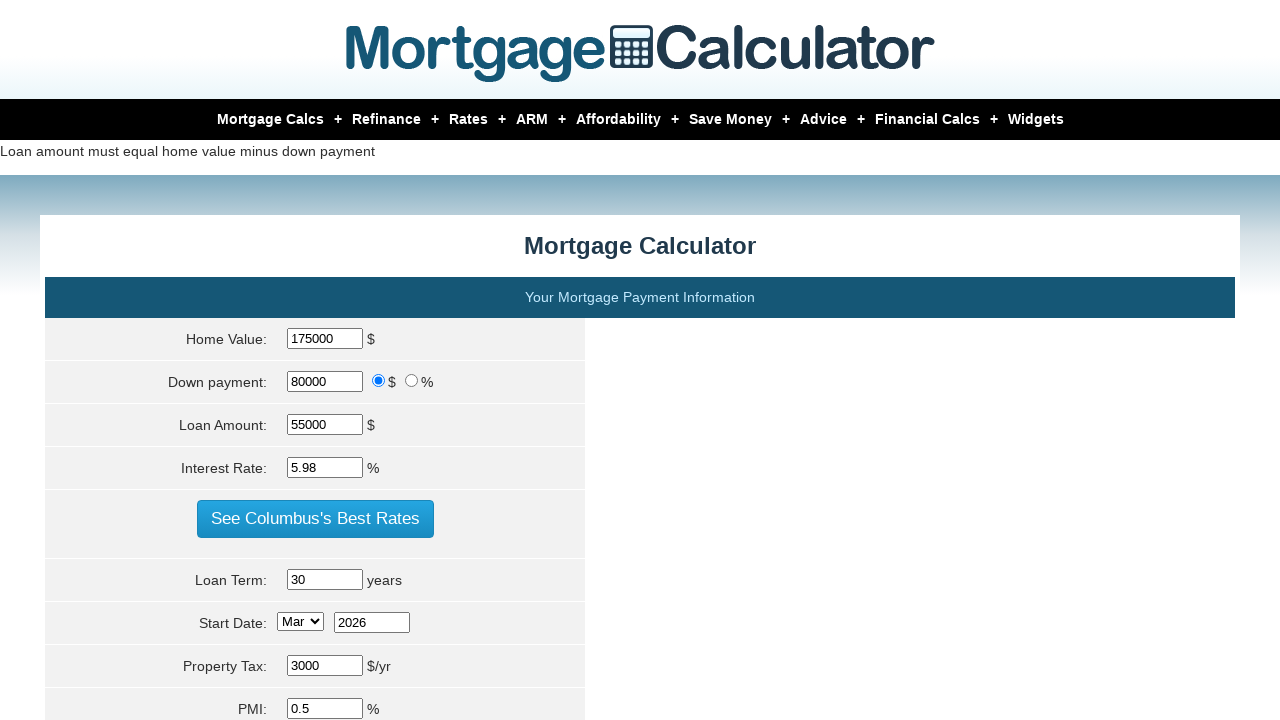